Tests a sign-up form by filling in first name, last name, and email fields, then clicking the sign-up button to submit the form.

Starting URL: http://secure-retreat-92358.herokuapp.com/

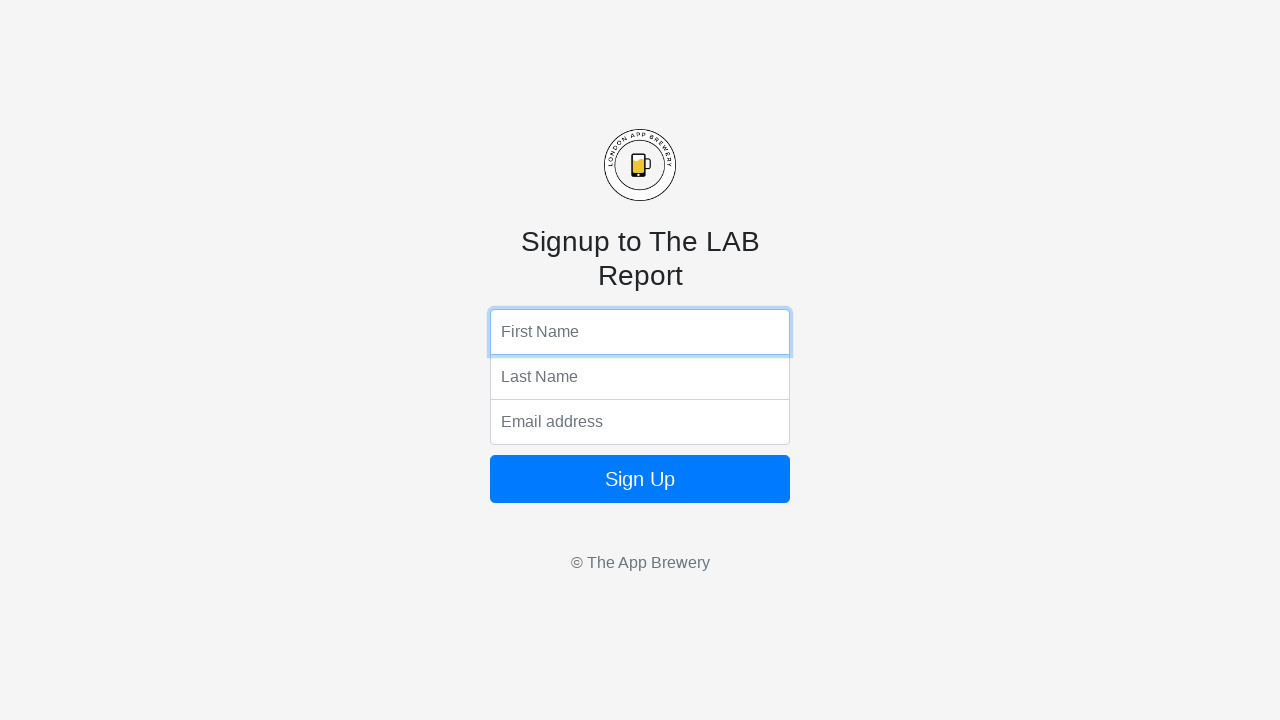

Filled first name field with 'Marcus' on input[name='fName']
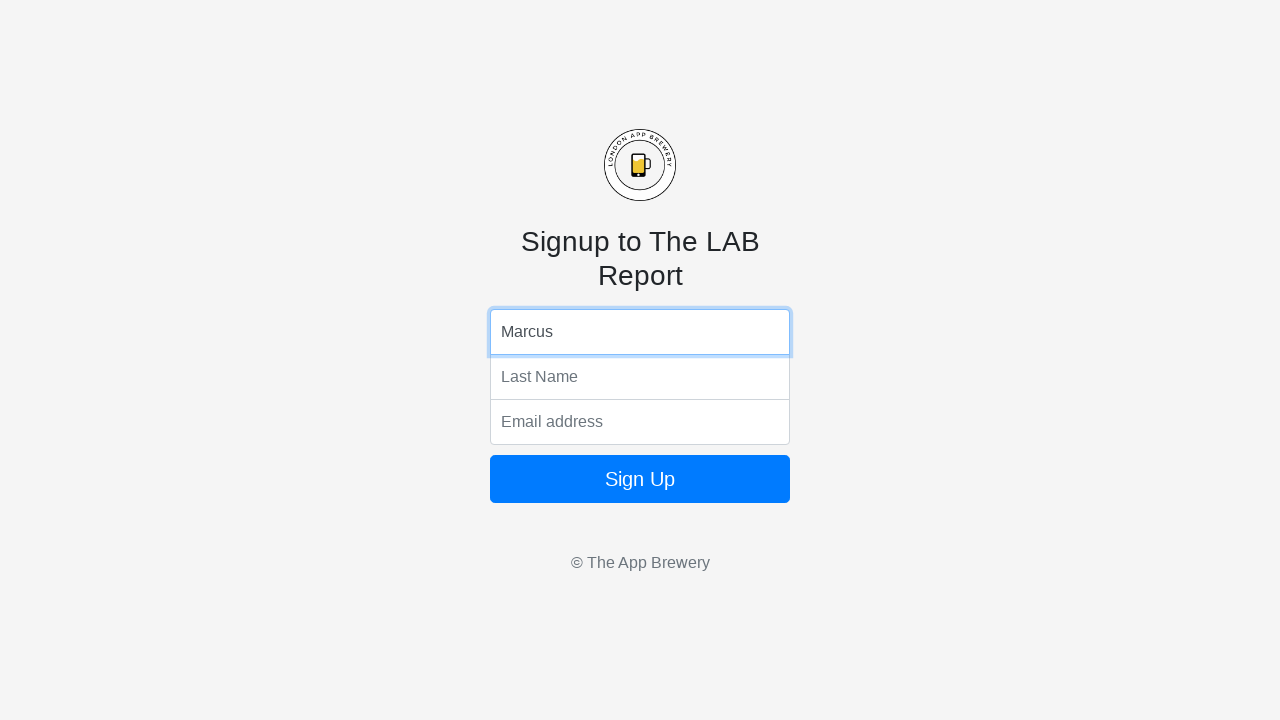

Filled last name field with 'Thompson' on input[name='lName']
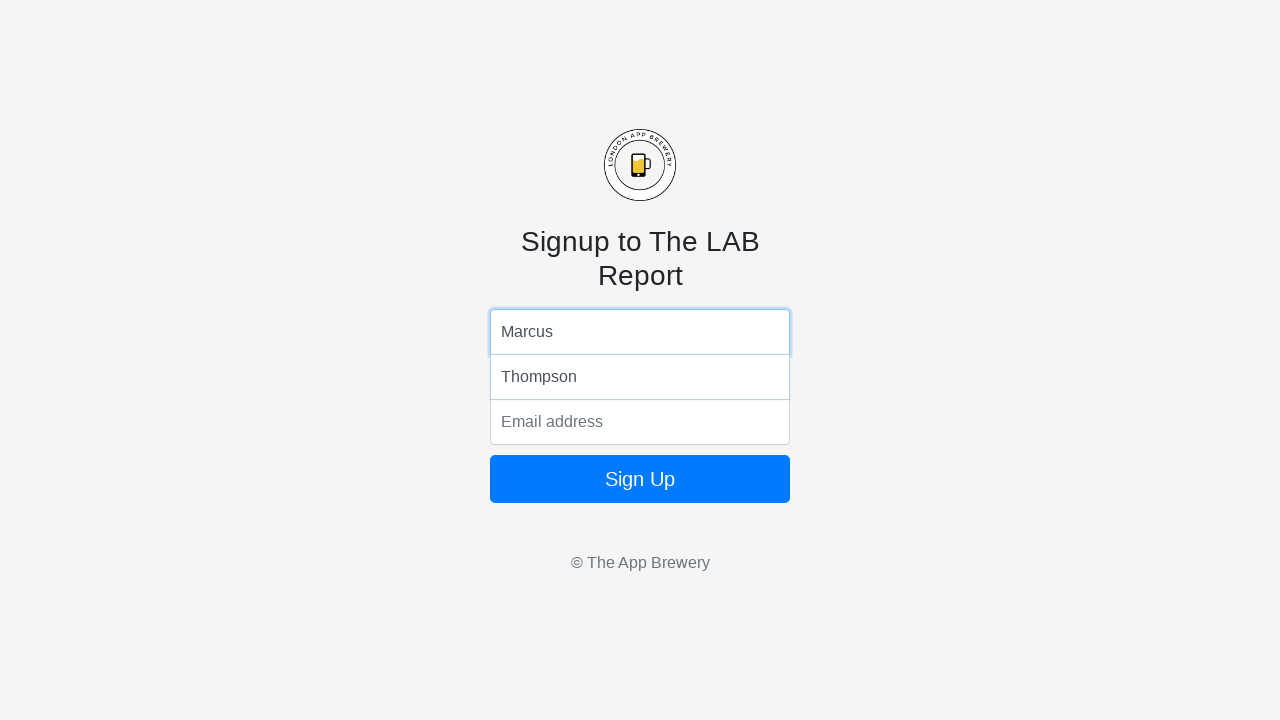

Filled email field with 'marcus.thompson@example.com' on input[name='email']
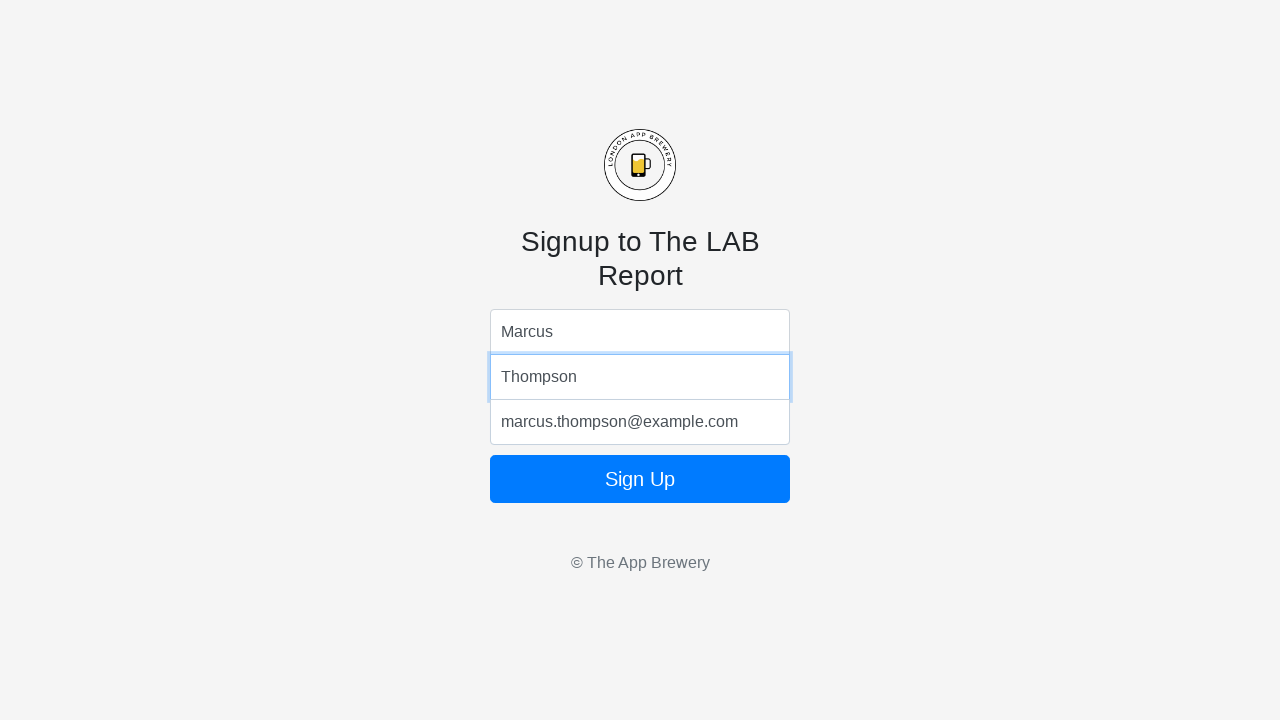

Clicked sign-up button to submit the form at (640, 479) on .form-signin button
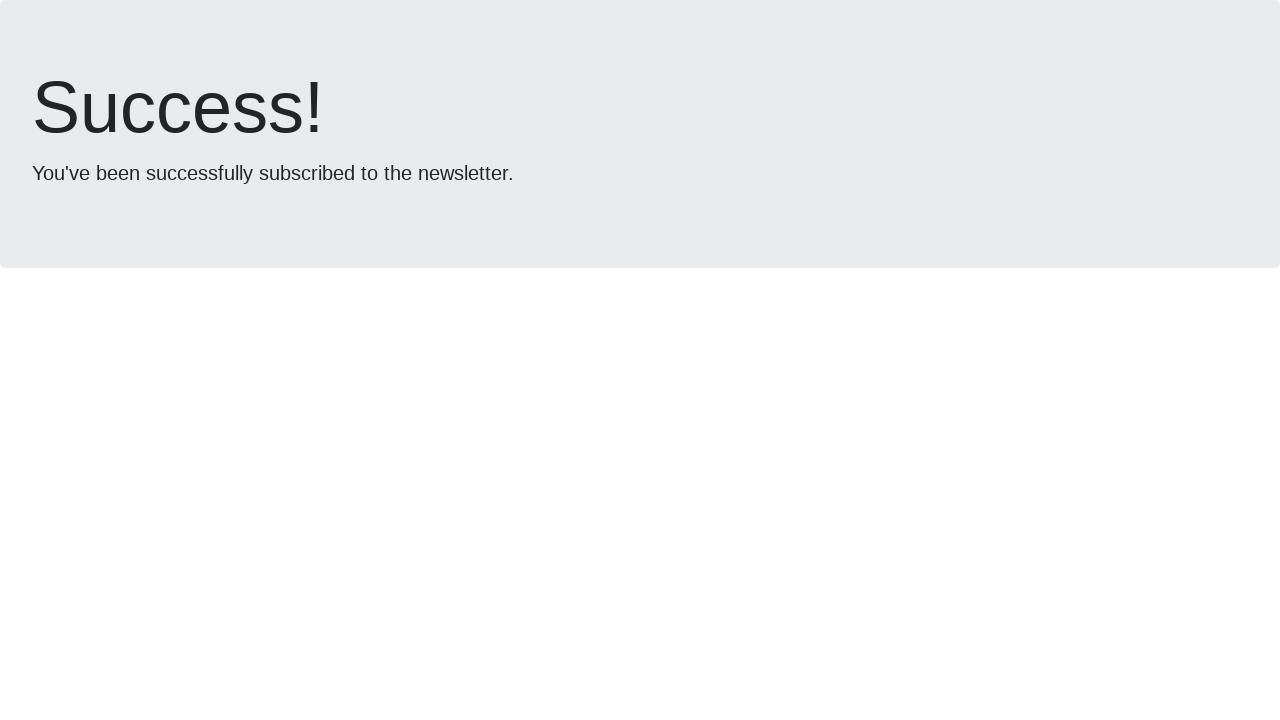

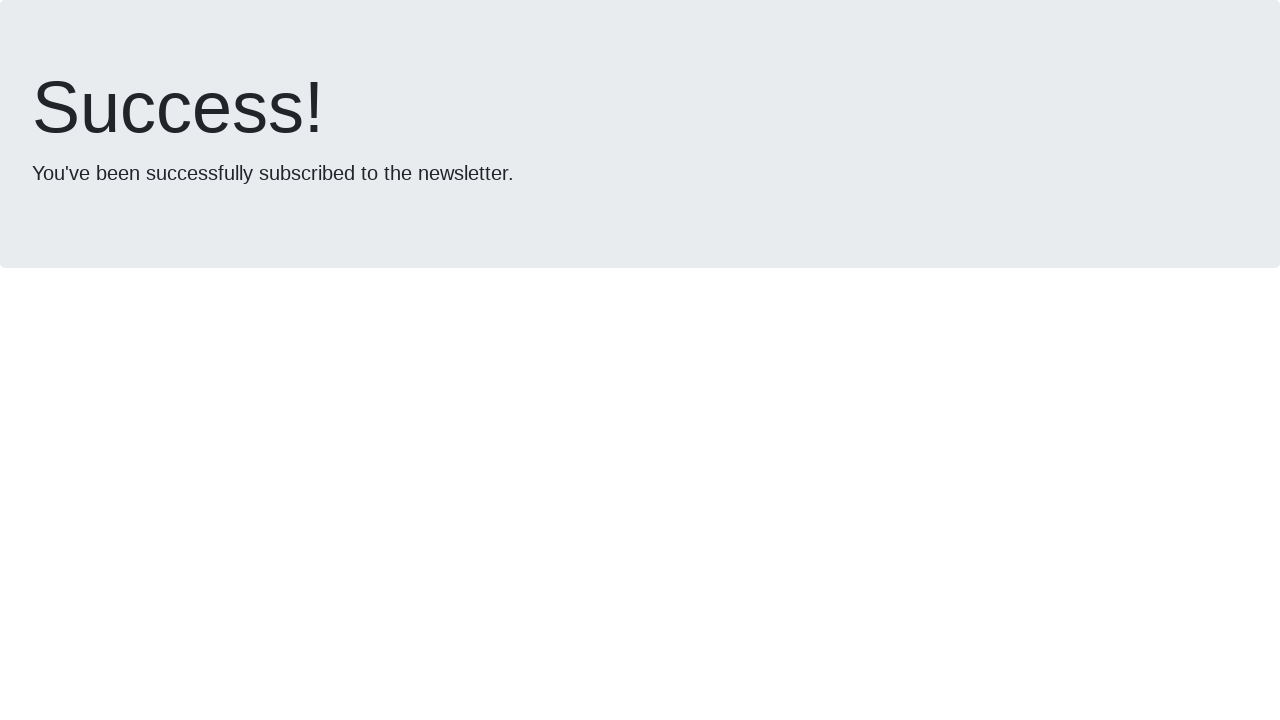